Navigates to a GitHub Pages site and verifies the page title is "Aman/tamplate"

Starting URL: https://aman9392.github.io/tamplate-aman/#

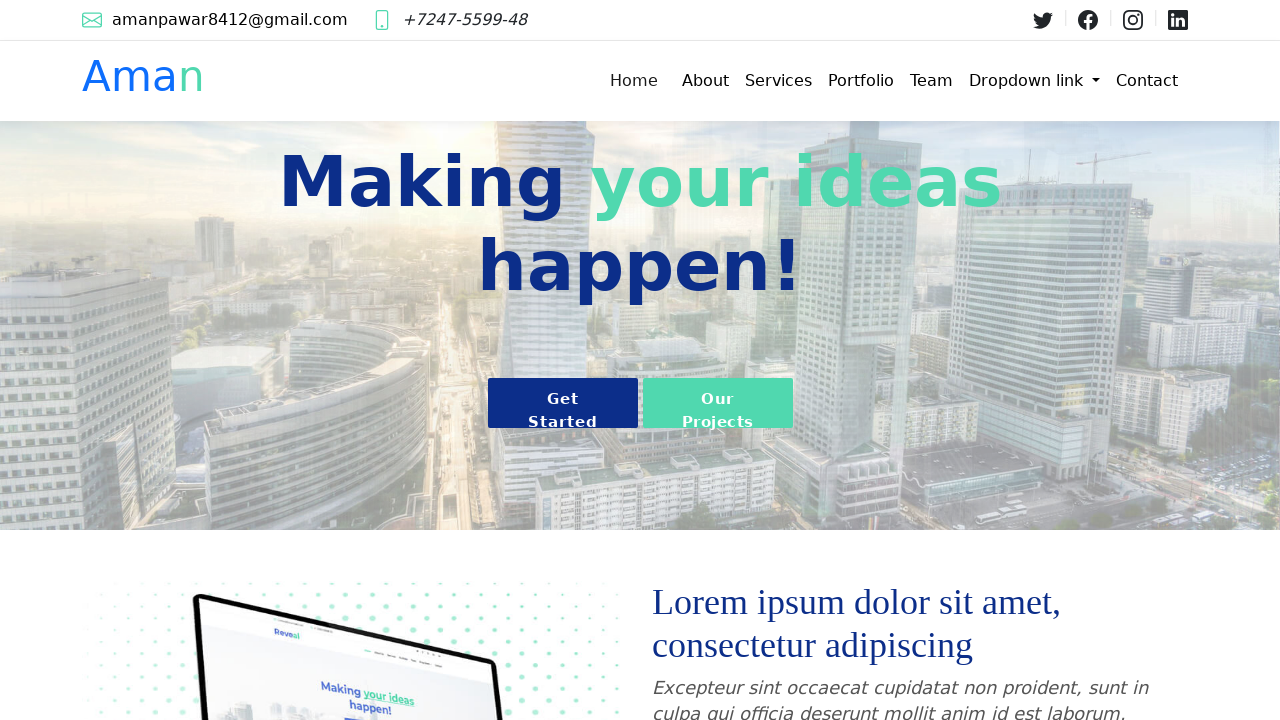

Navigated to GitHub Pages site https://aman9392.github.io/tamplate-aman/#
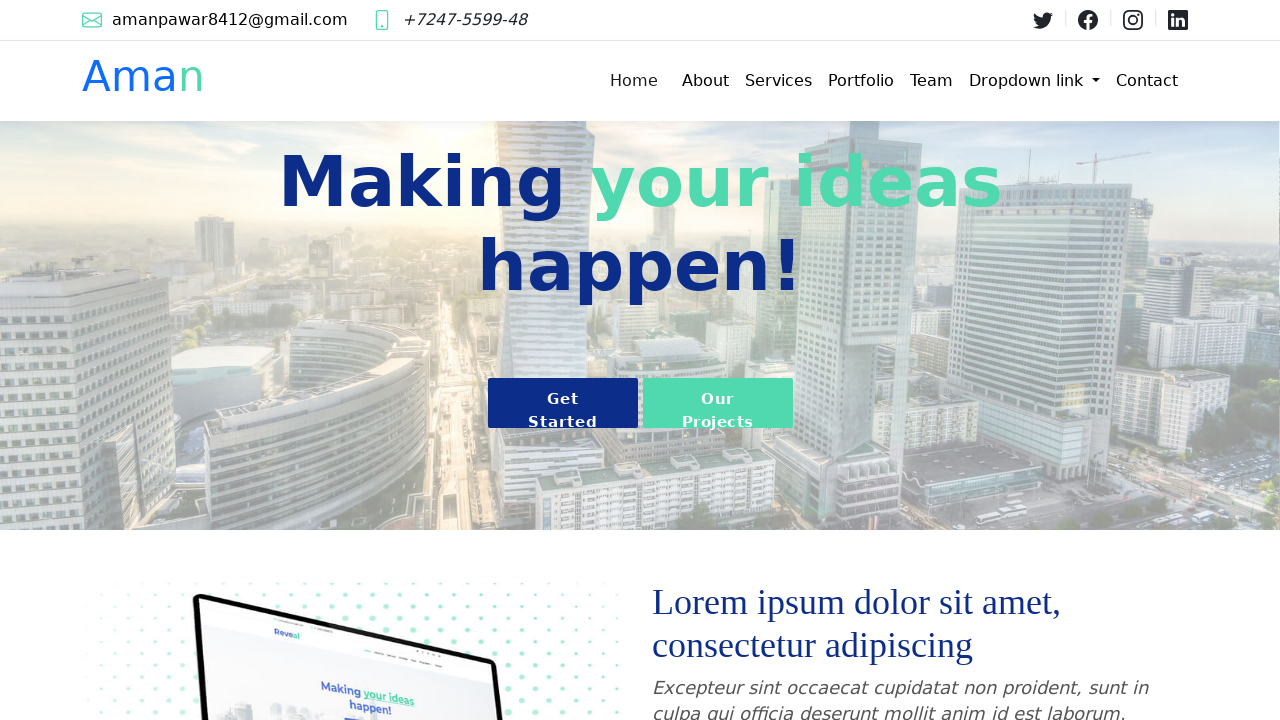

Verified page title is 'Aman/tamplate'
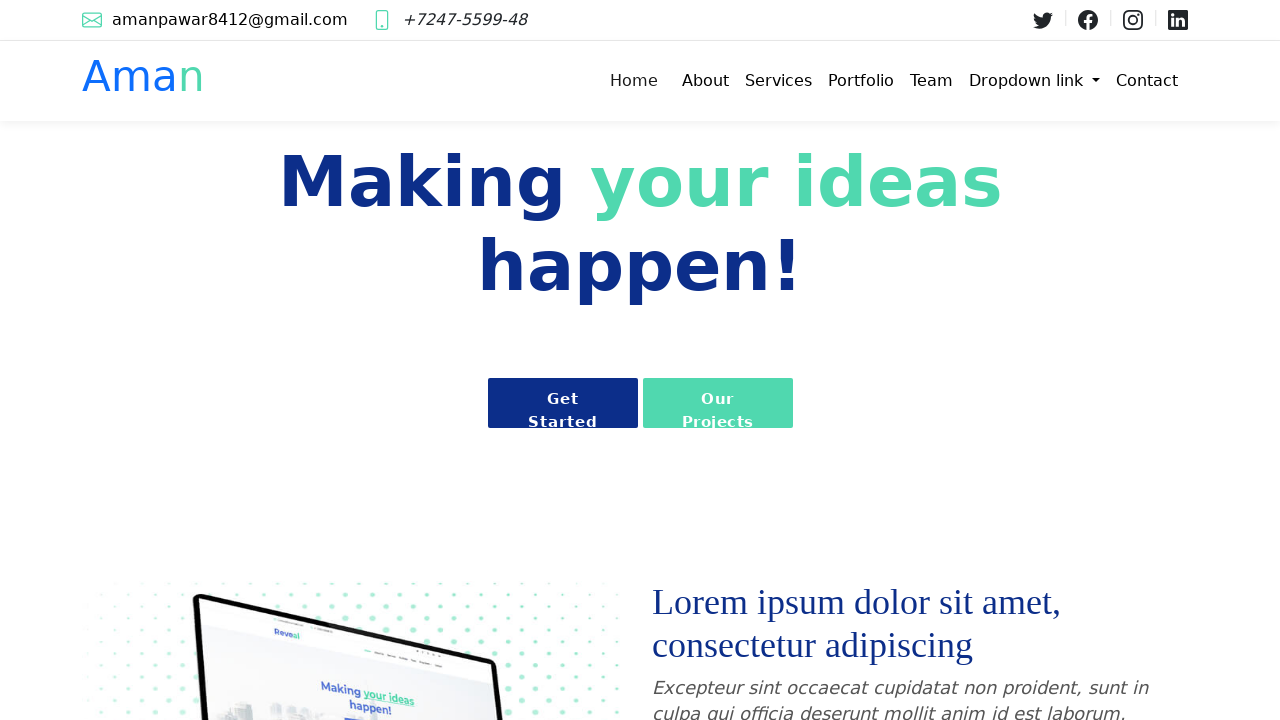

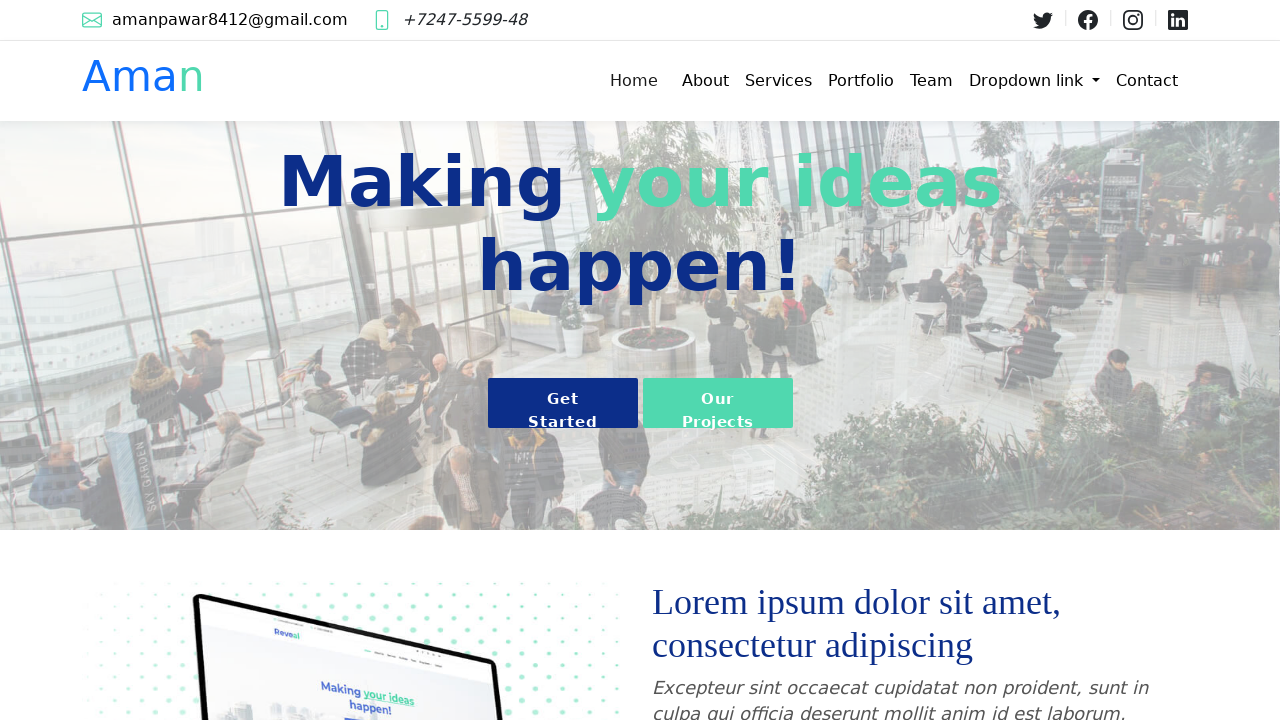